Tests the flight booking flow on BlazeDemo by selecting departure and destination cities, choosing a flight, filling in passenger name and payment details, and completing the purchase.

Starting URL: https://blazedemo.com/

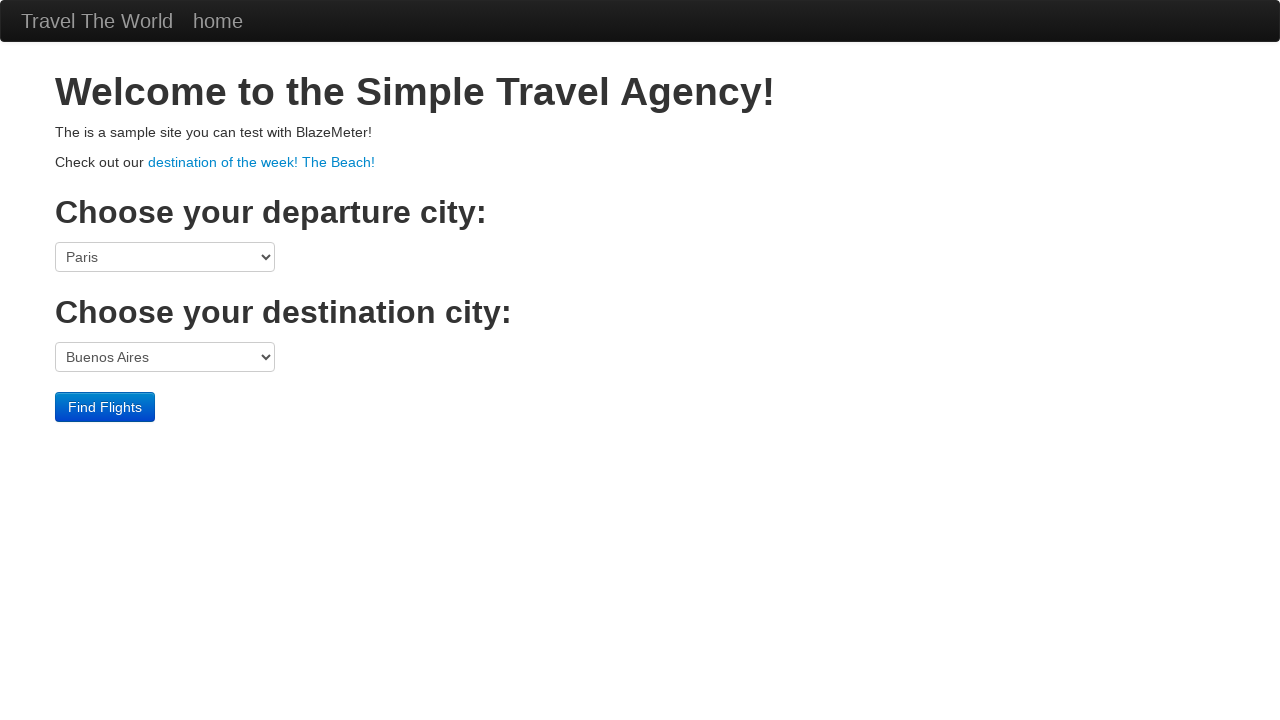

Clicked departure port dropdown at (165, 257) on select[name='fromPort']
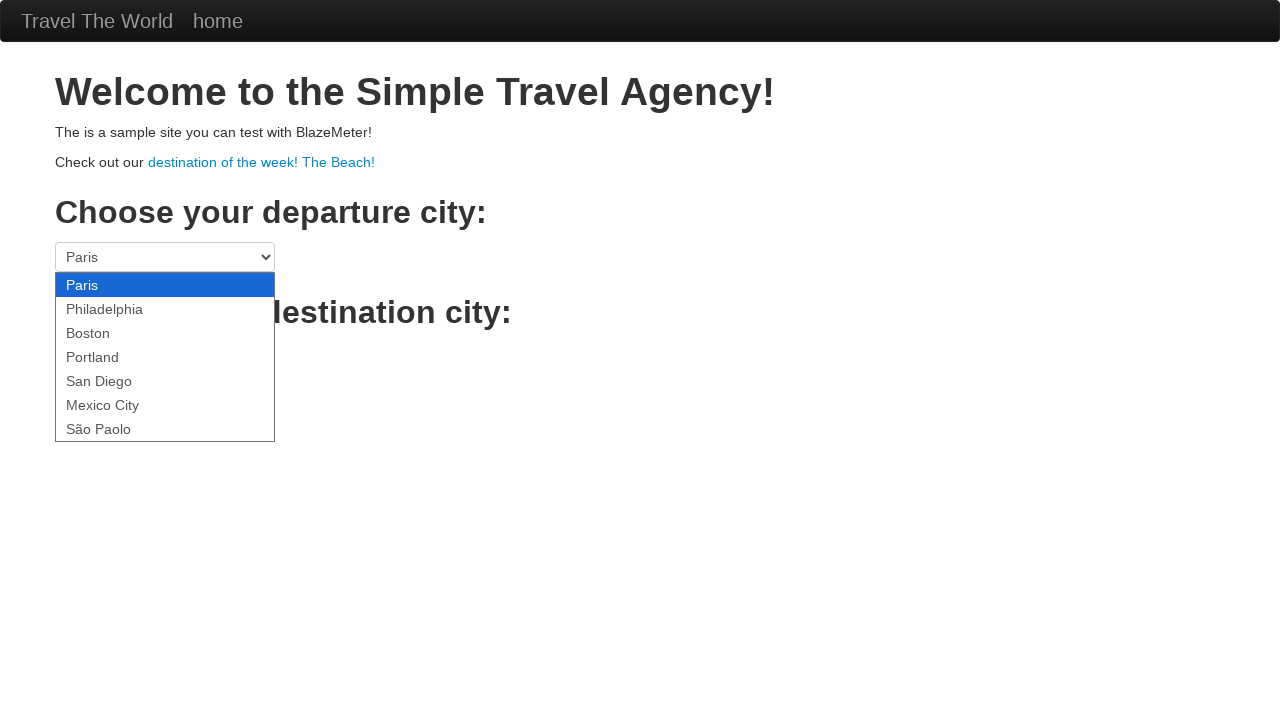

Selected São Paolo as departure city on select[name='fromPort']
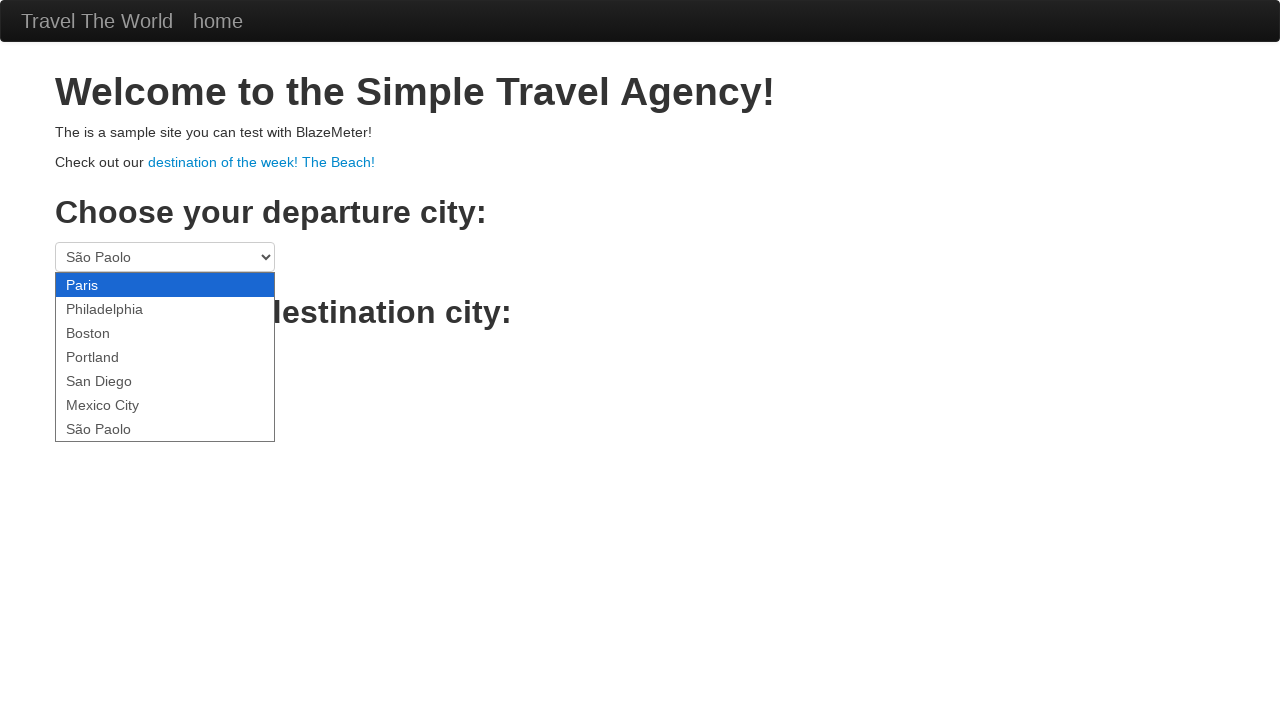

Clicked destination port dropdown at (165, 357) on select[name='toPort']
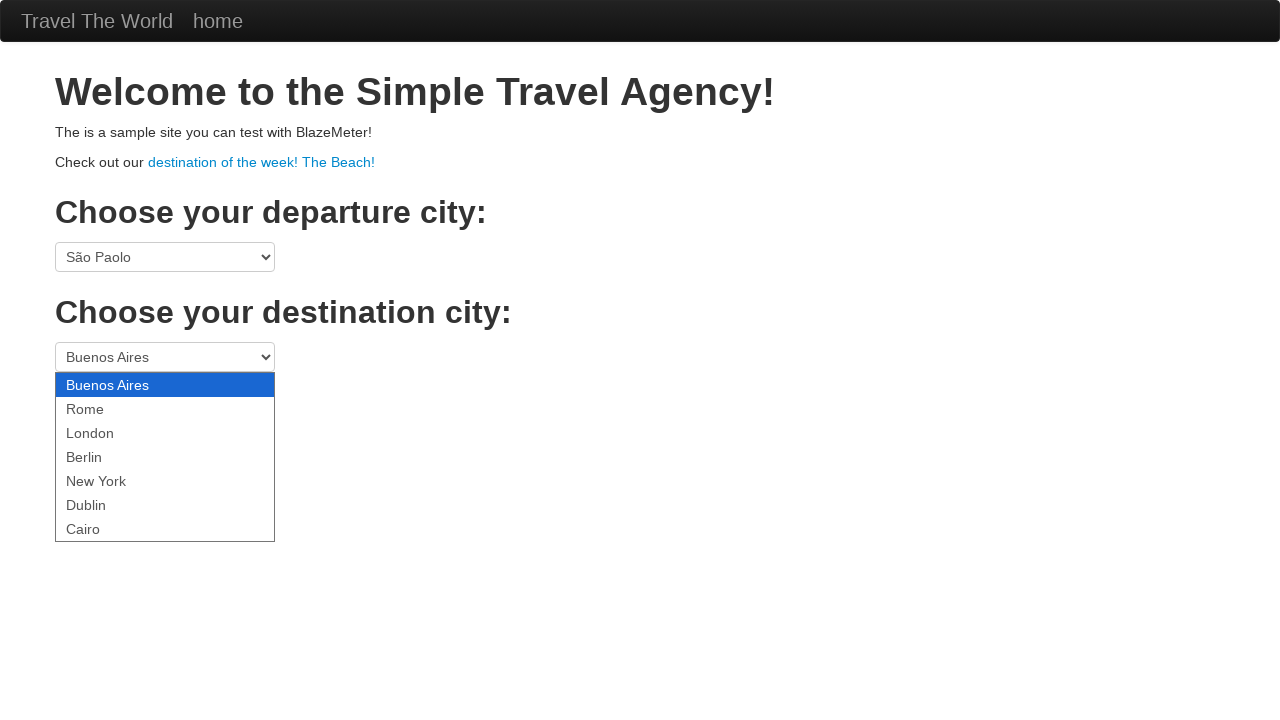

Selected Berlin as destination city on select[name='toPort']
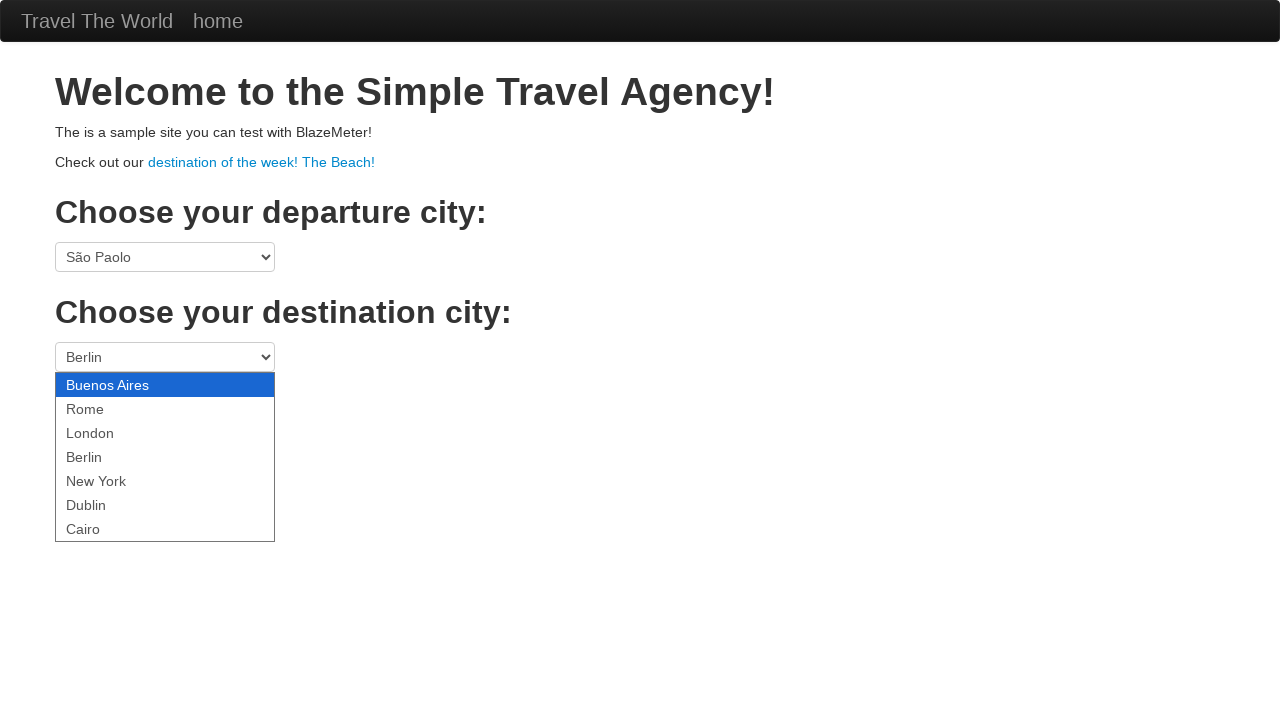

Clicked Find Flights button at (105, 407) on .btn-primary
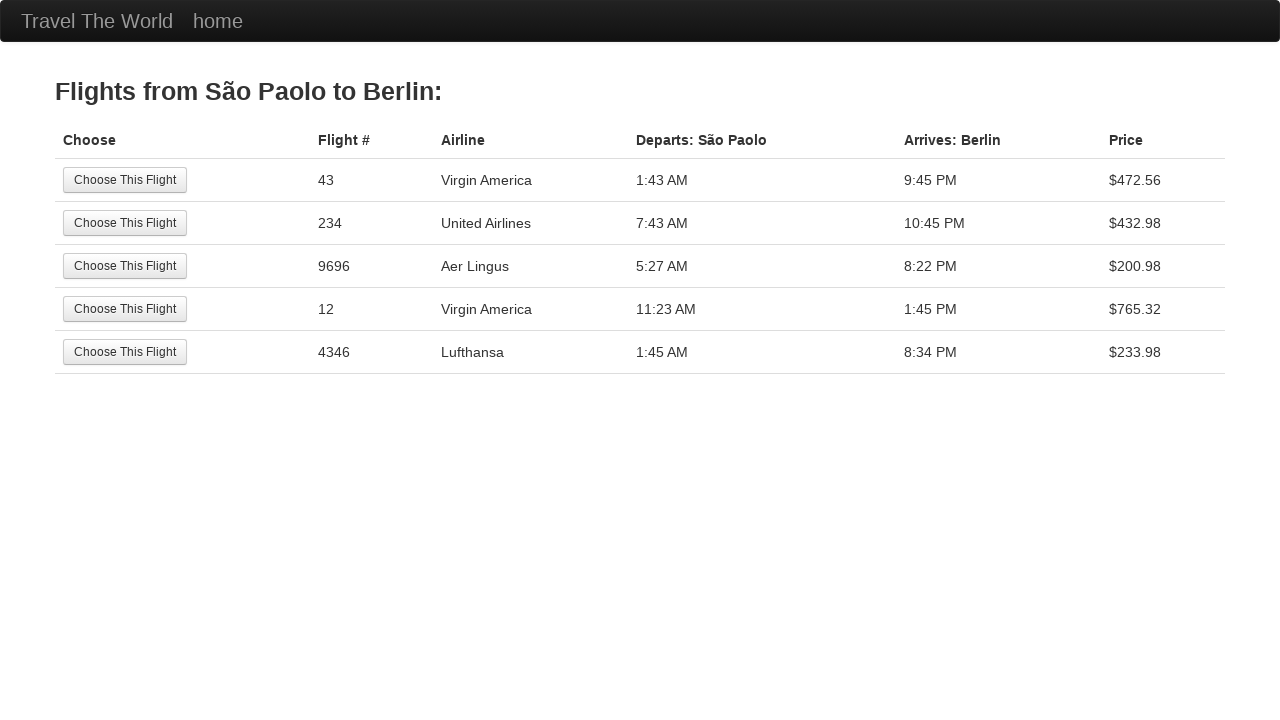

Selected the first available flight at (125, 180) on tr:nth-child(1) .btn
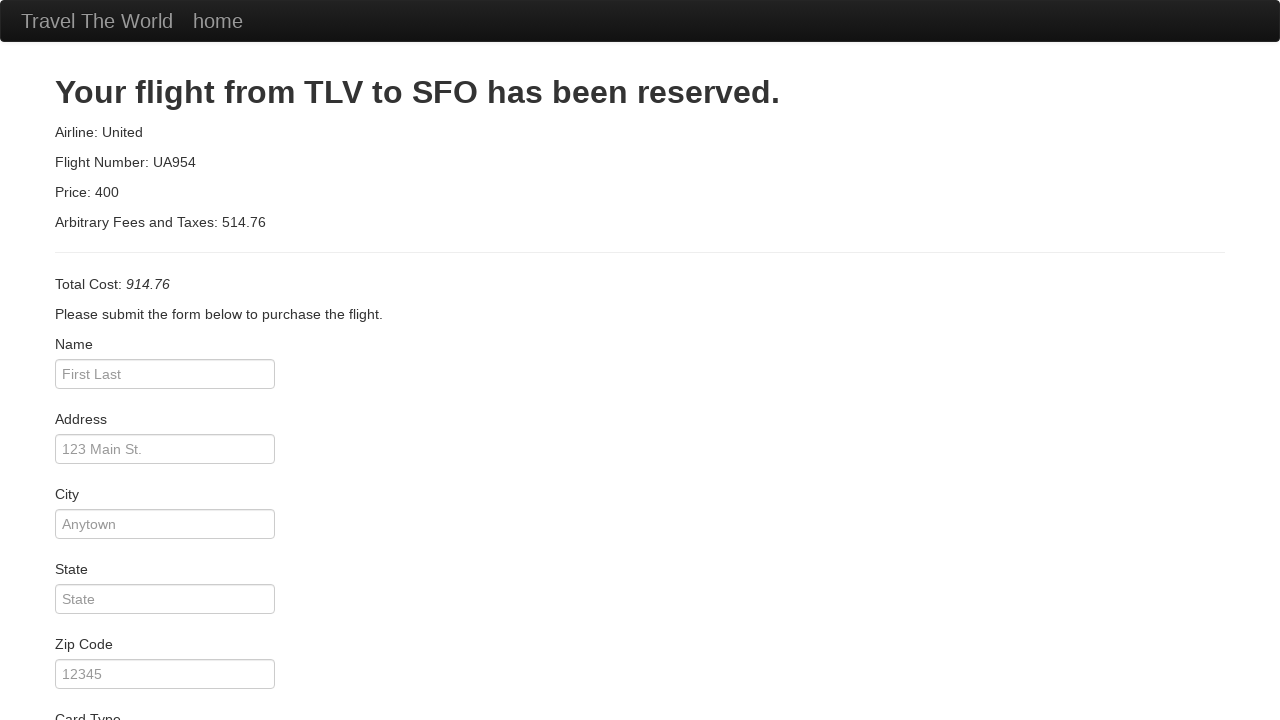

Clicked passenger name input field at (165, 374) on #inputName
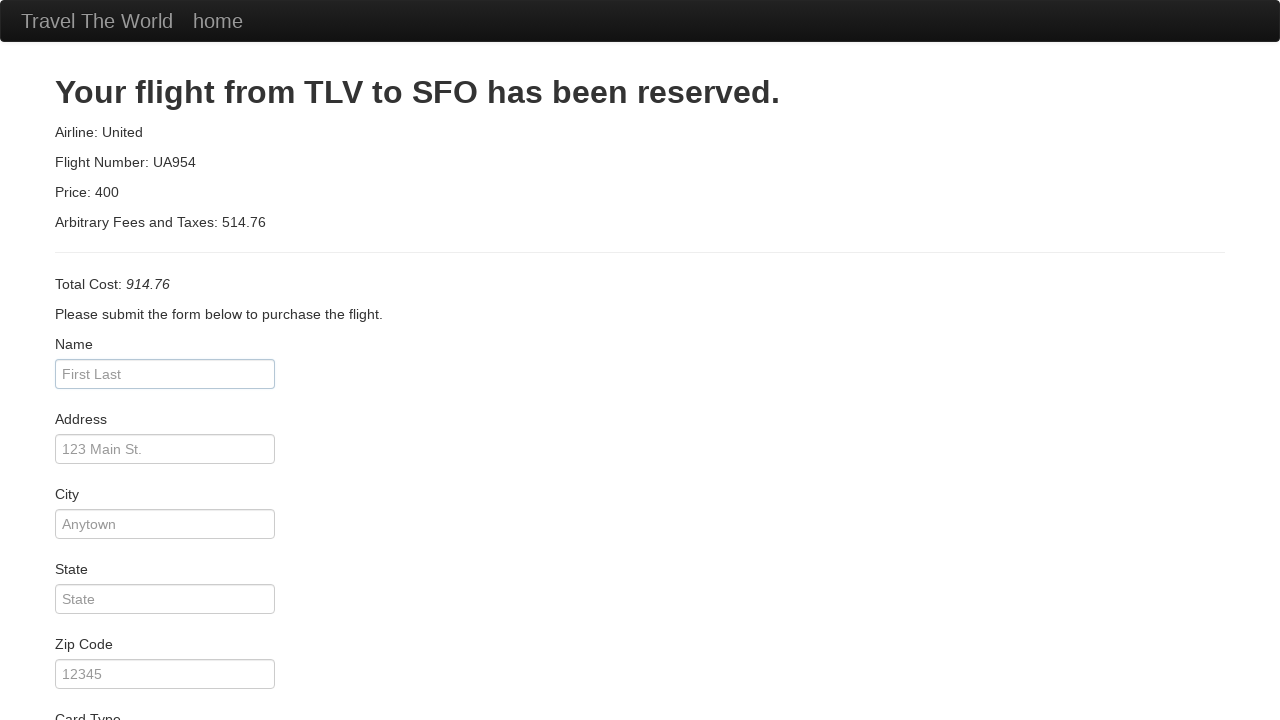

Entered passenger name 'Rafael' on #inputName
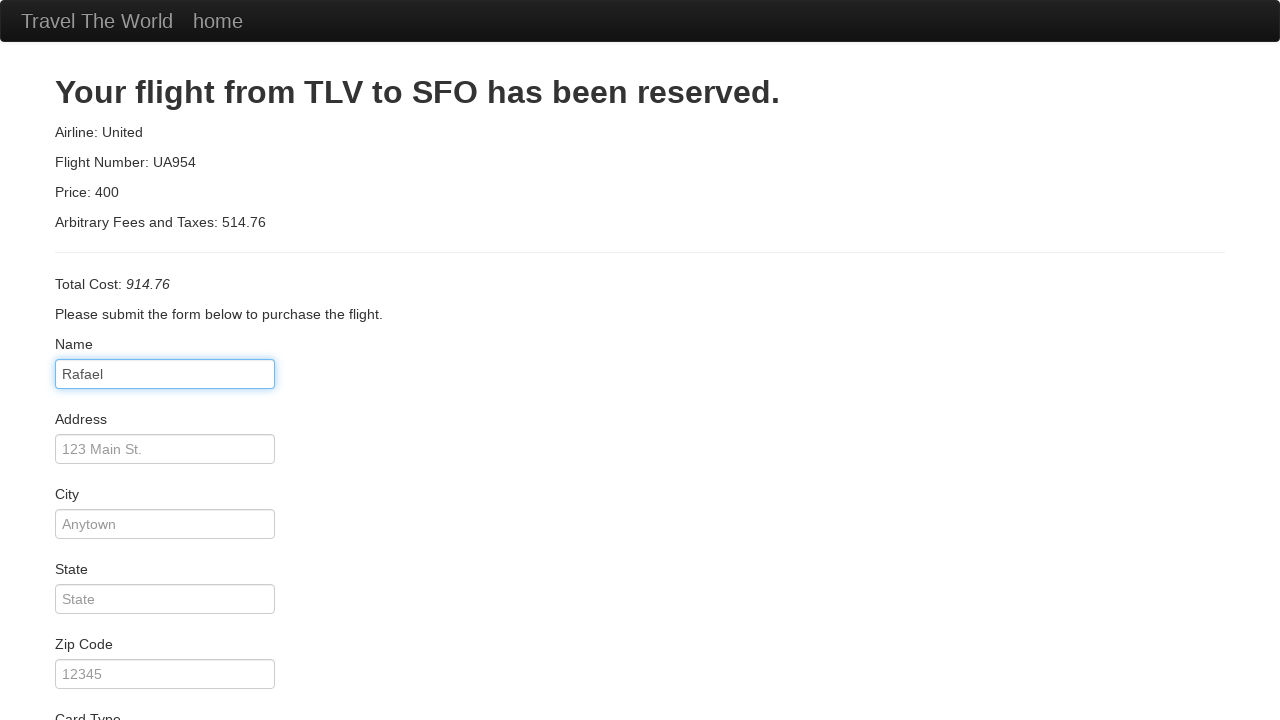

Clicked card type dropdown at (165, 360) on #cardType
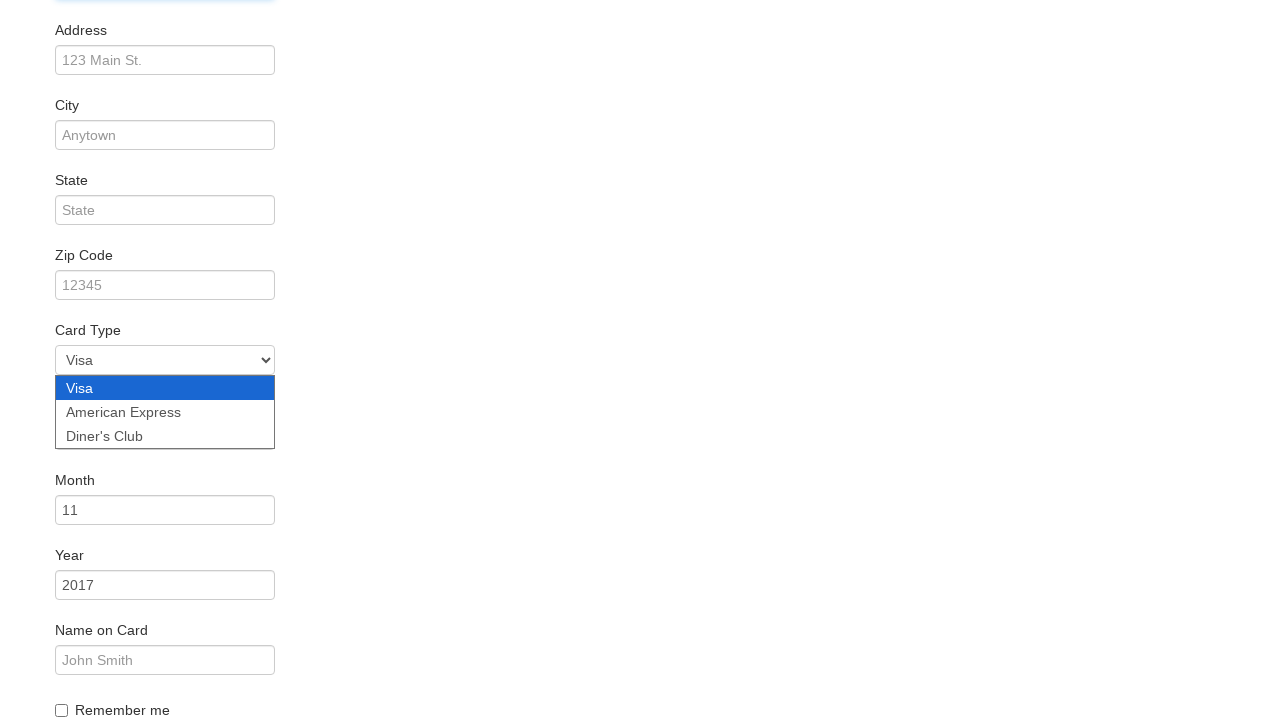

Selected American Express as payment method on #cardType
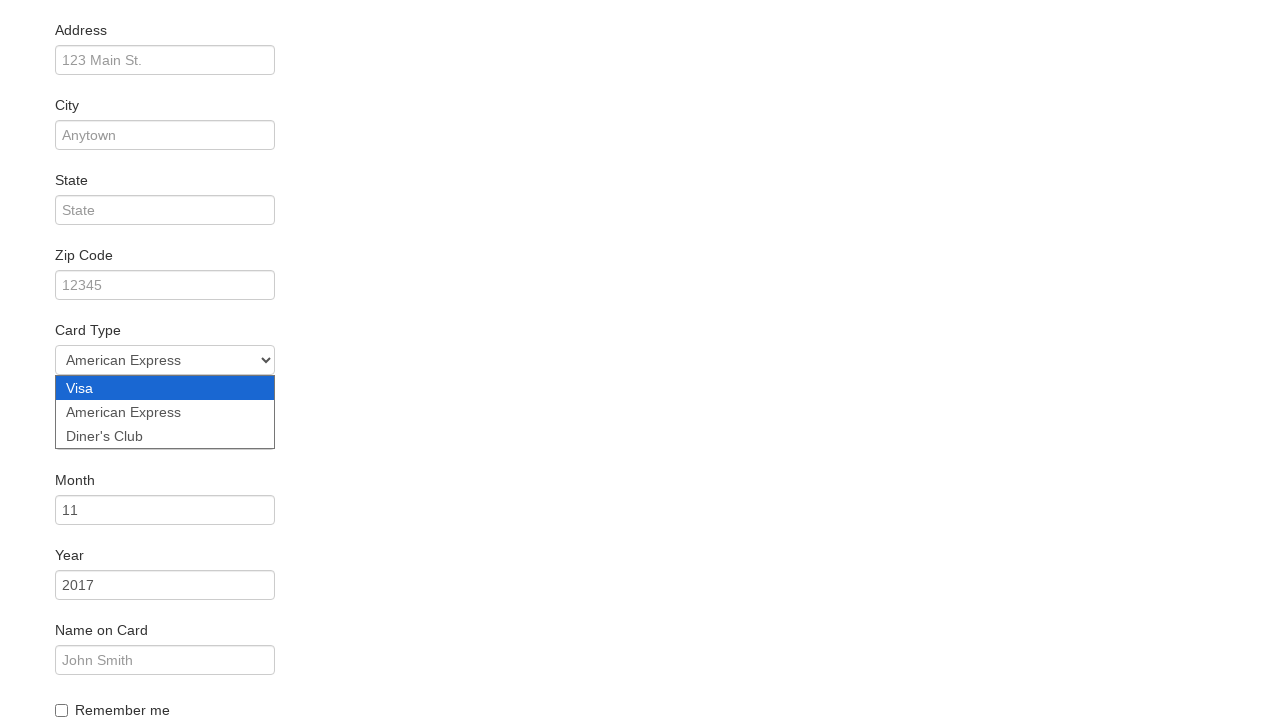

Clicked remember me checkbox at (640, 708) on .checkbox
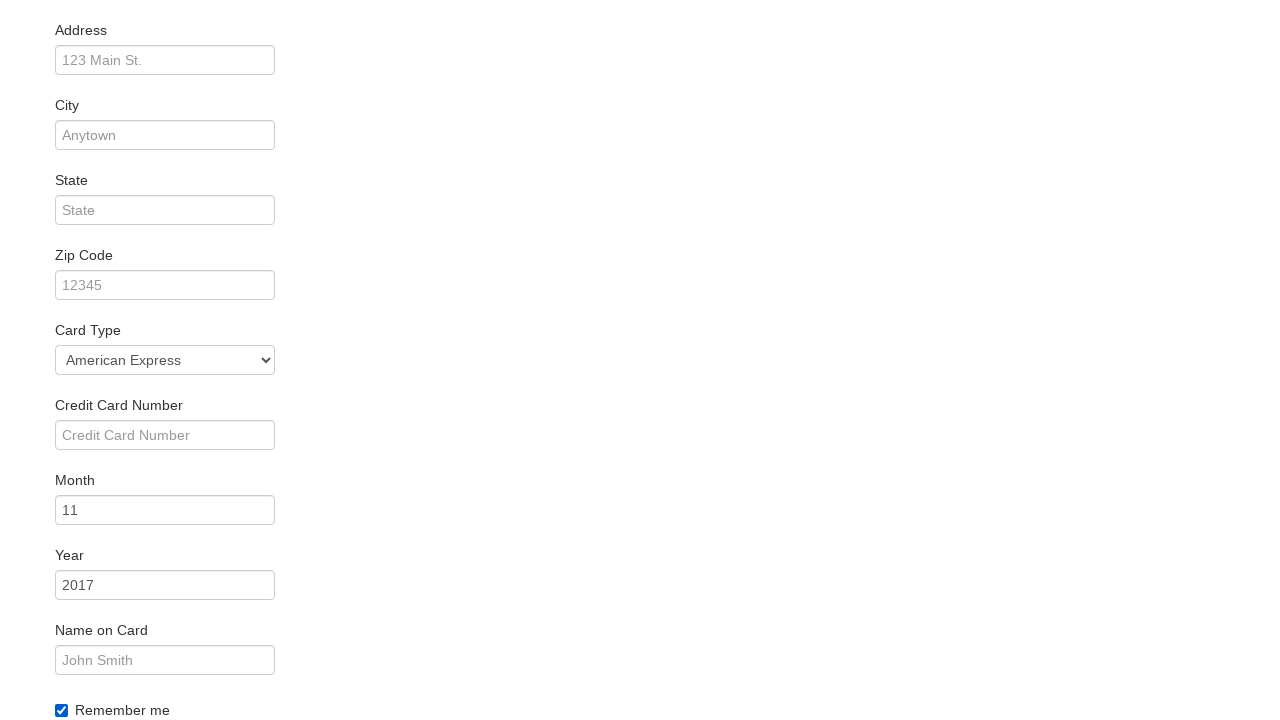

Clicked Purchase Flight button to complete booking at (118, 685) on .btn-primary
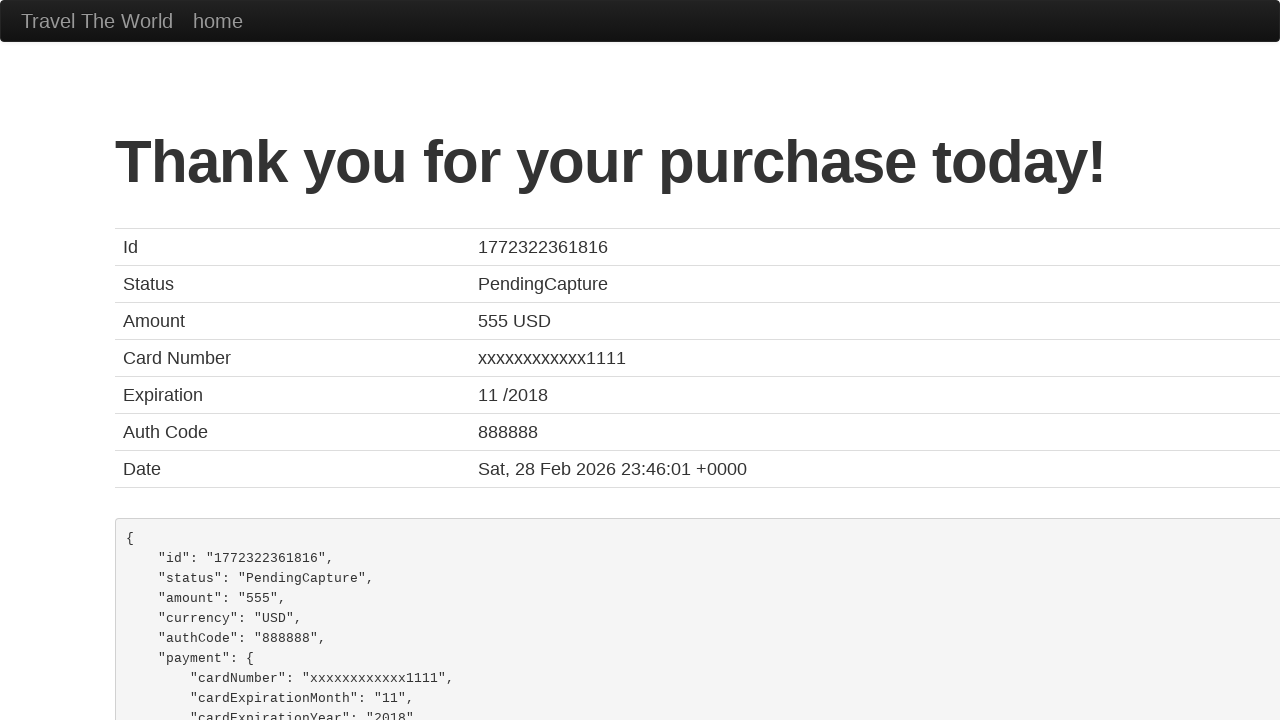

Confirmation page loaded with booking details
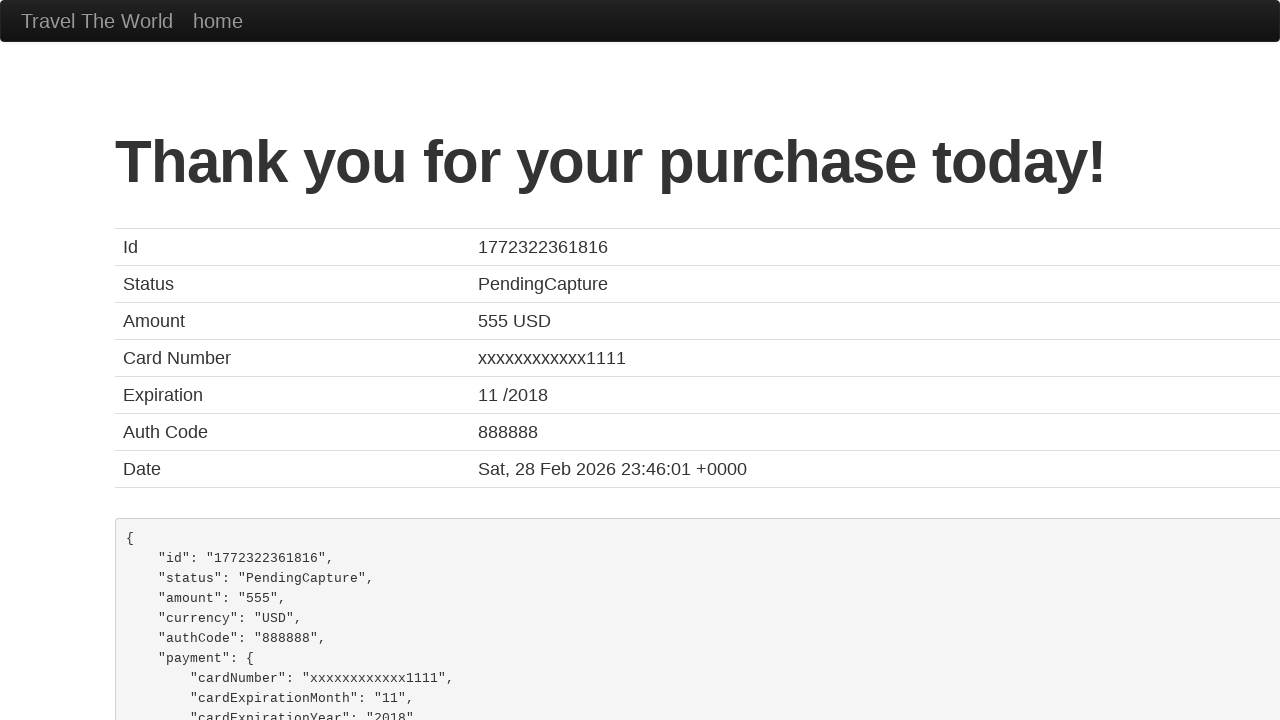

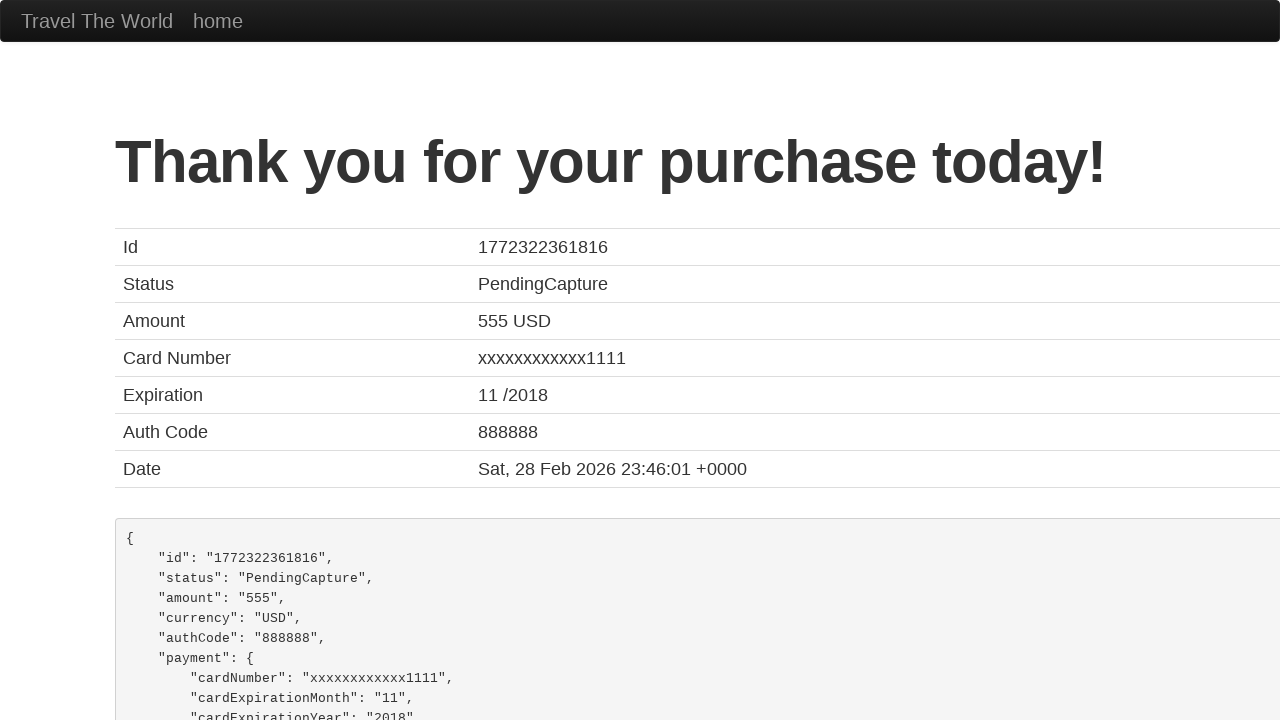